Clicks the Search Languages tab in the menu and verifies navigation to the search page

Starting URL: https://www.99-bottles-of-beer.net/

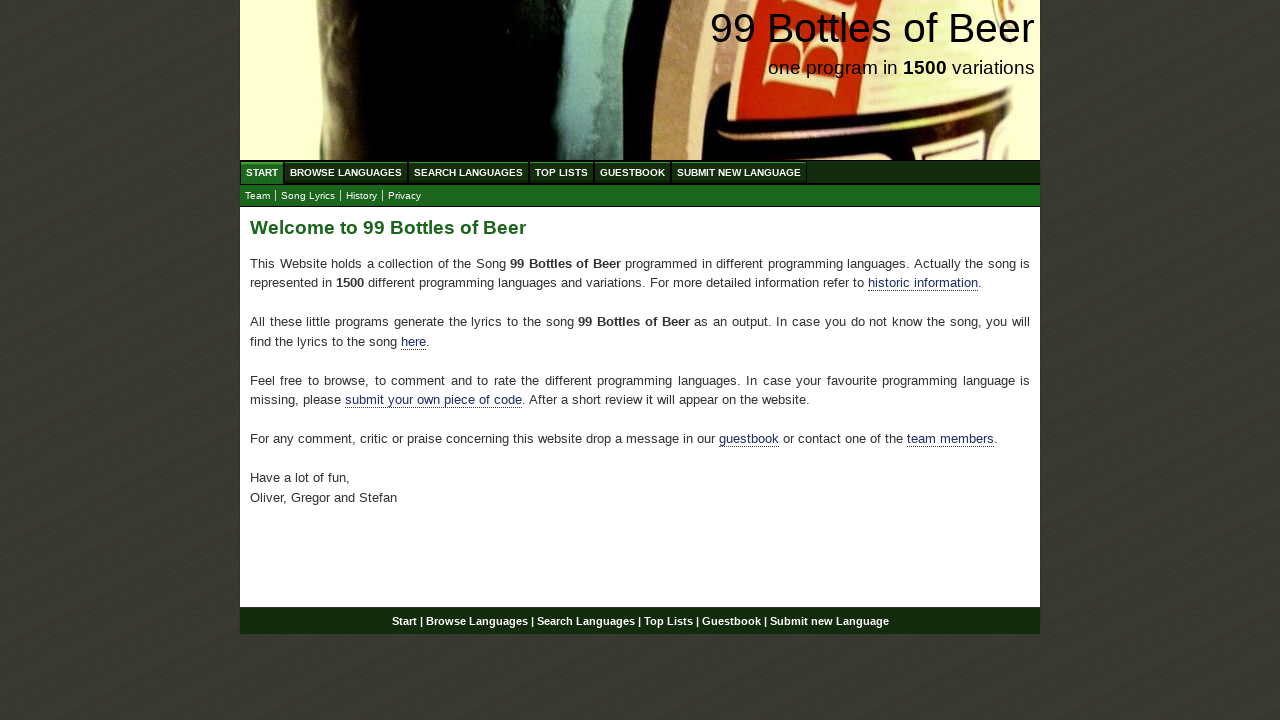

Clicked the Search Languages tab in the menu at (468, 172) on ul#menu a[href='/search.html']
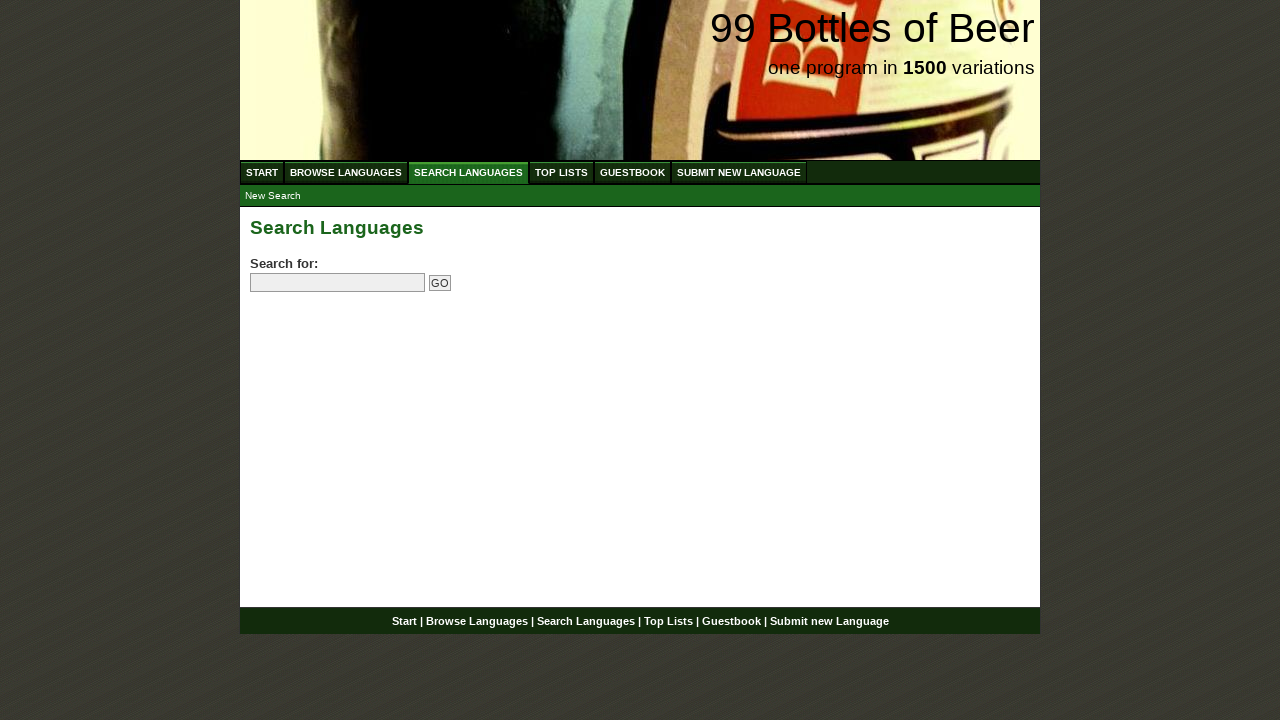

Verified navigation to search page URL
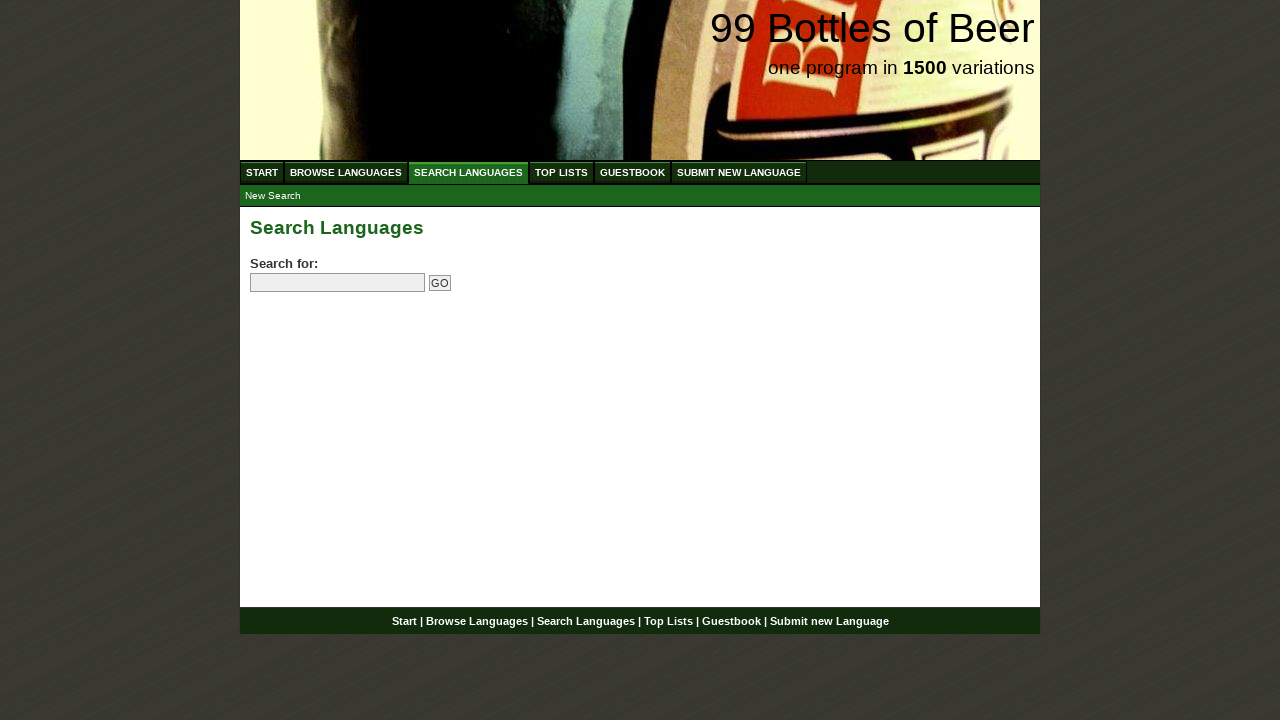

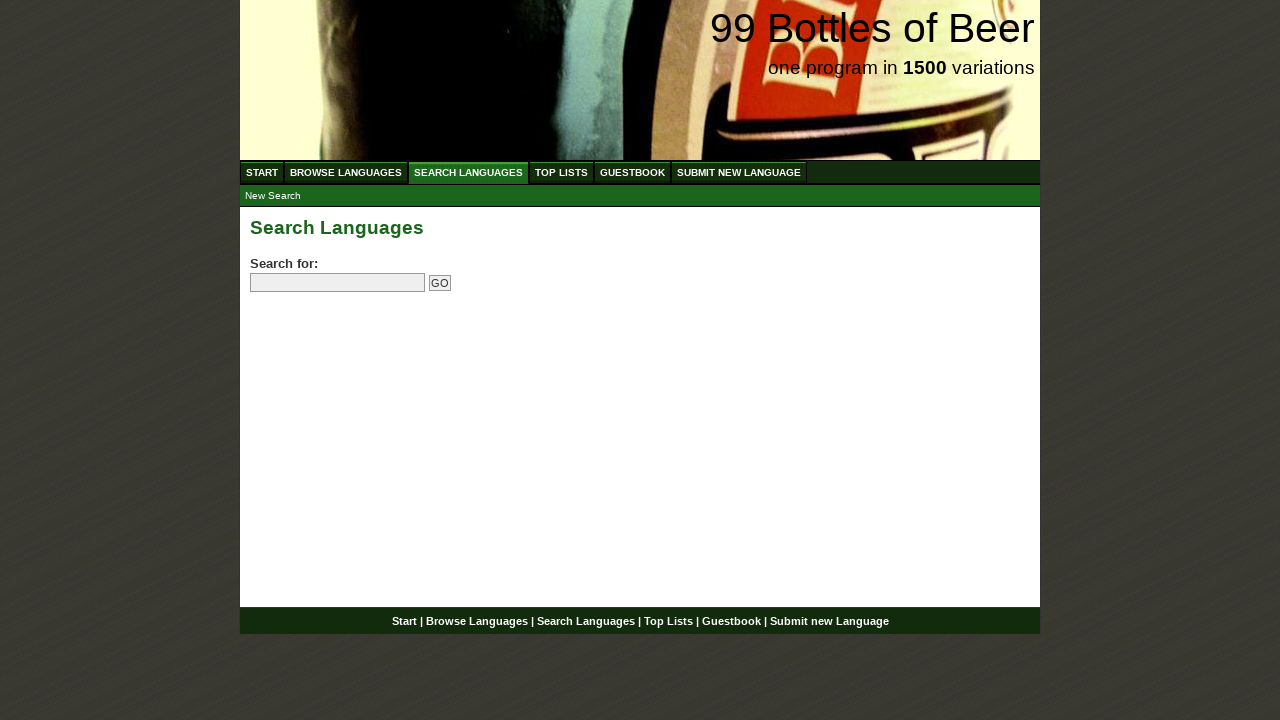